Tests iframe interaction by switching to iframe context and entering text in the editor

Starting URL: https://the-internet.herokuapp.com/iframe

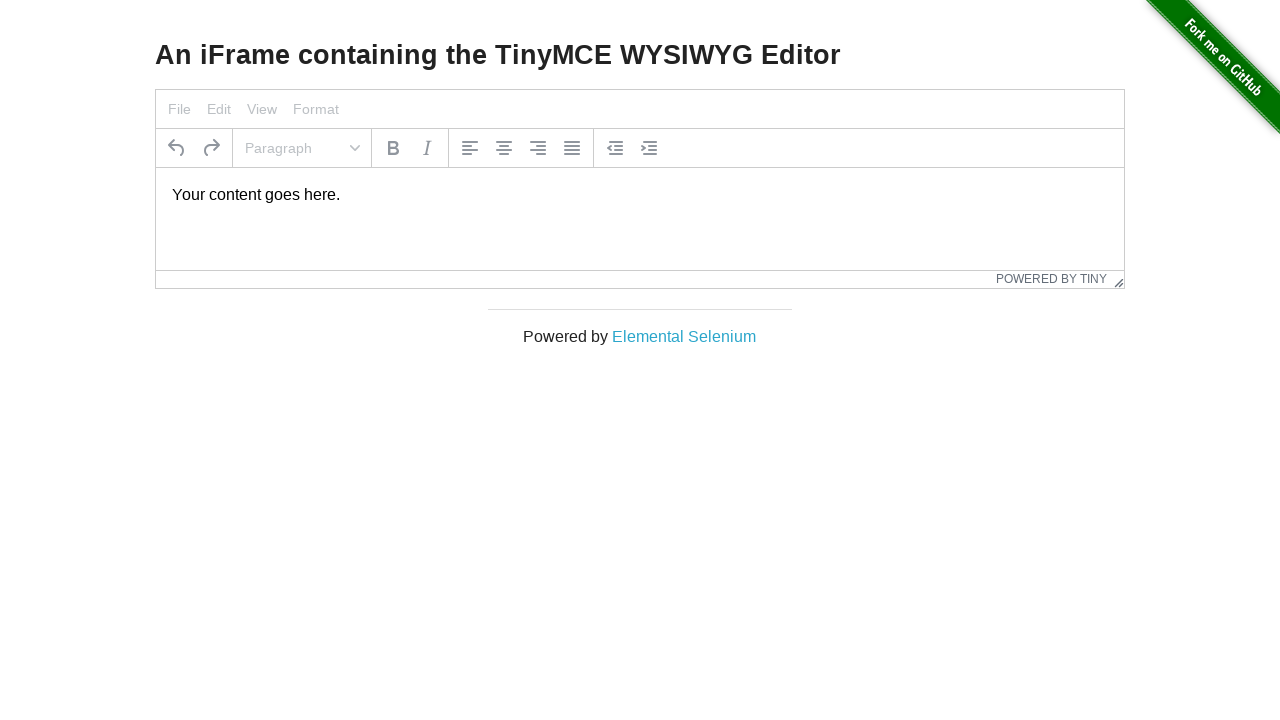

Located the first iframe on the page
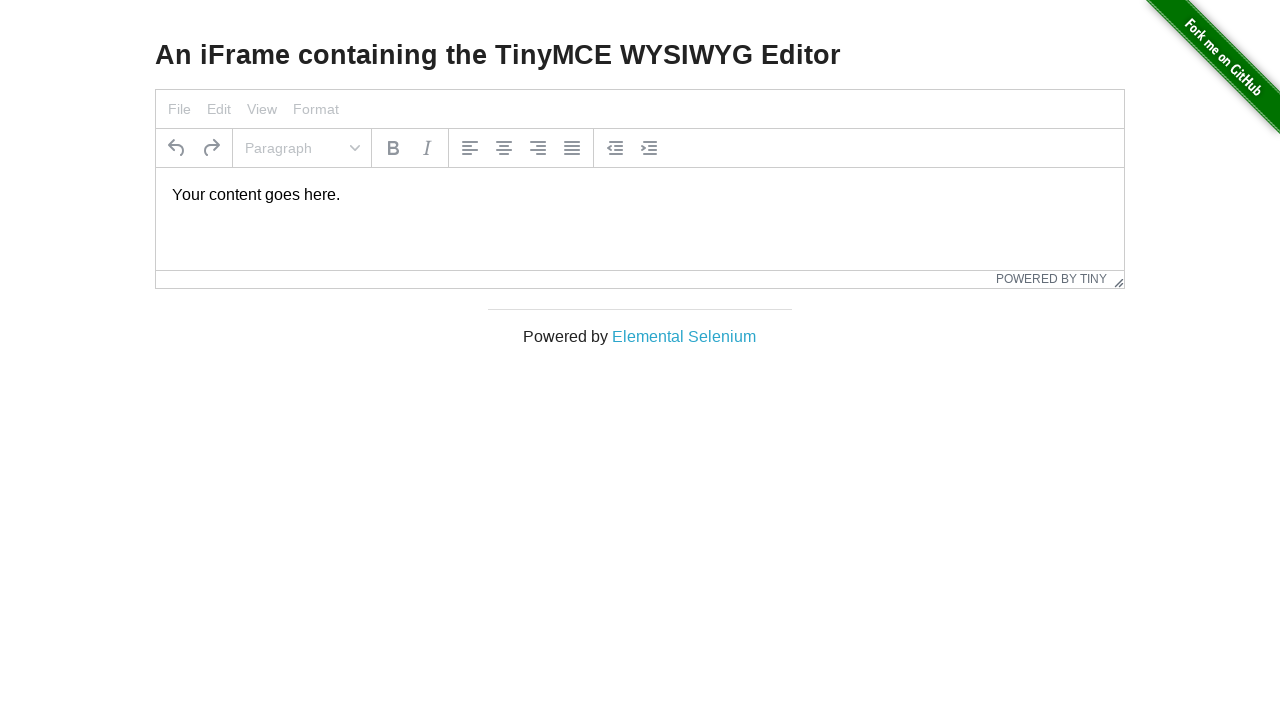

Located the tinymce editor element within the iframe
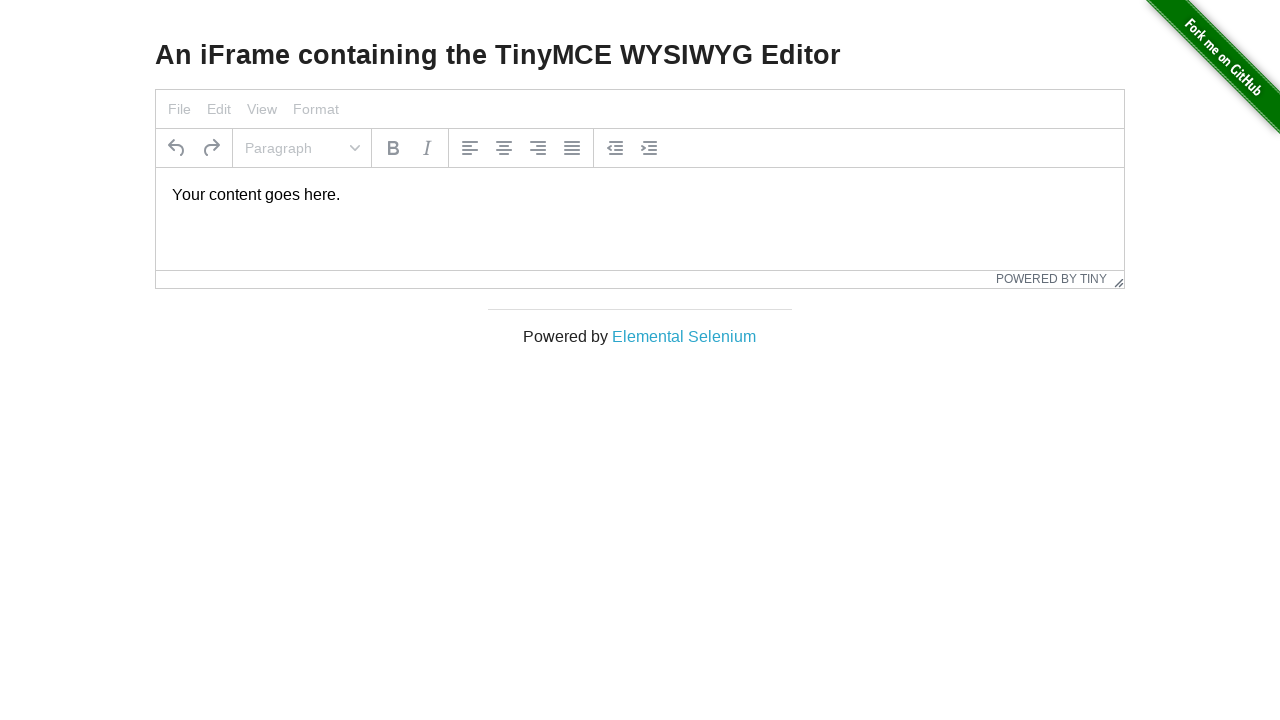

Clicked on the tinymce editor to focus it at (640, 195) on iframe >> nth=0 >> internal:control=enter-frame >> #tinymce
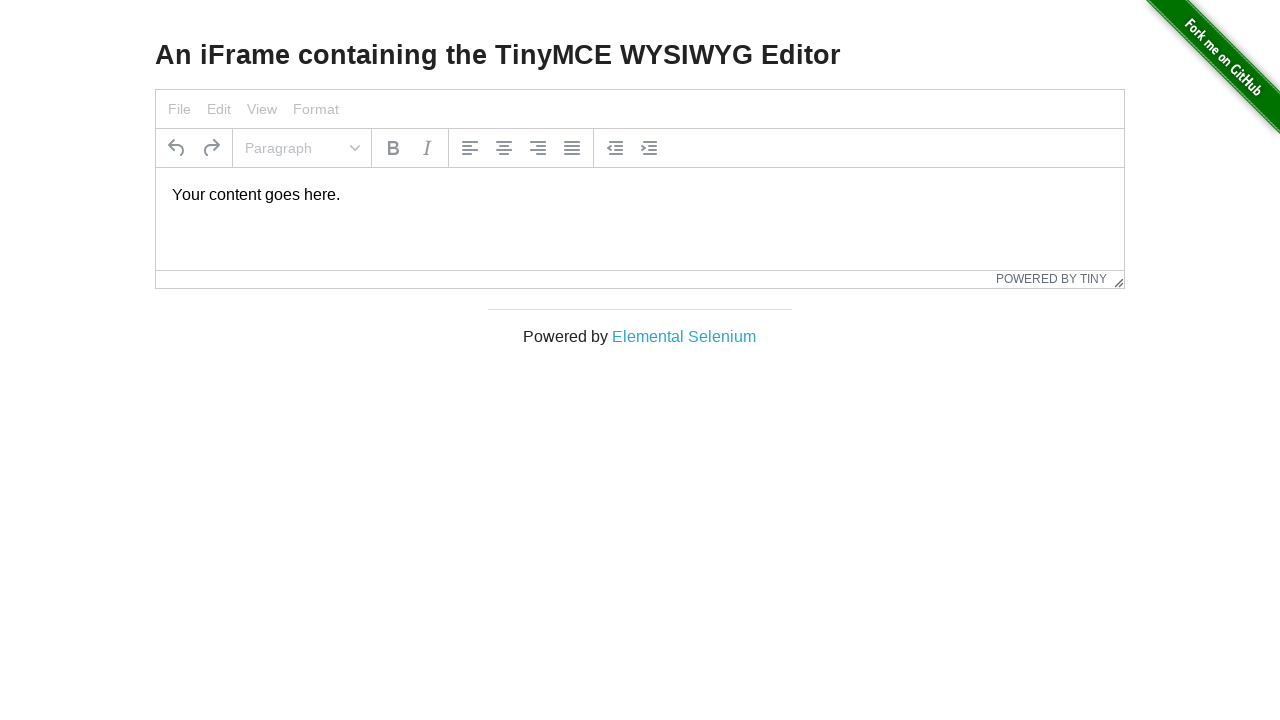

Selected all text in the editor with Ctrl+A on iframe >> nth=0 >> internal:control=enter-frame >> #tinymce
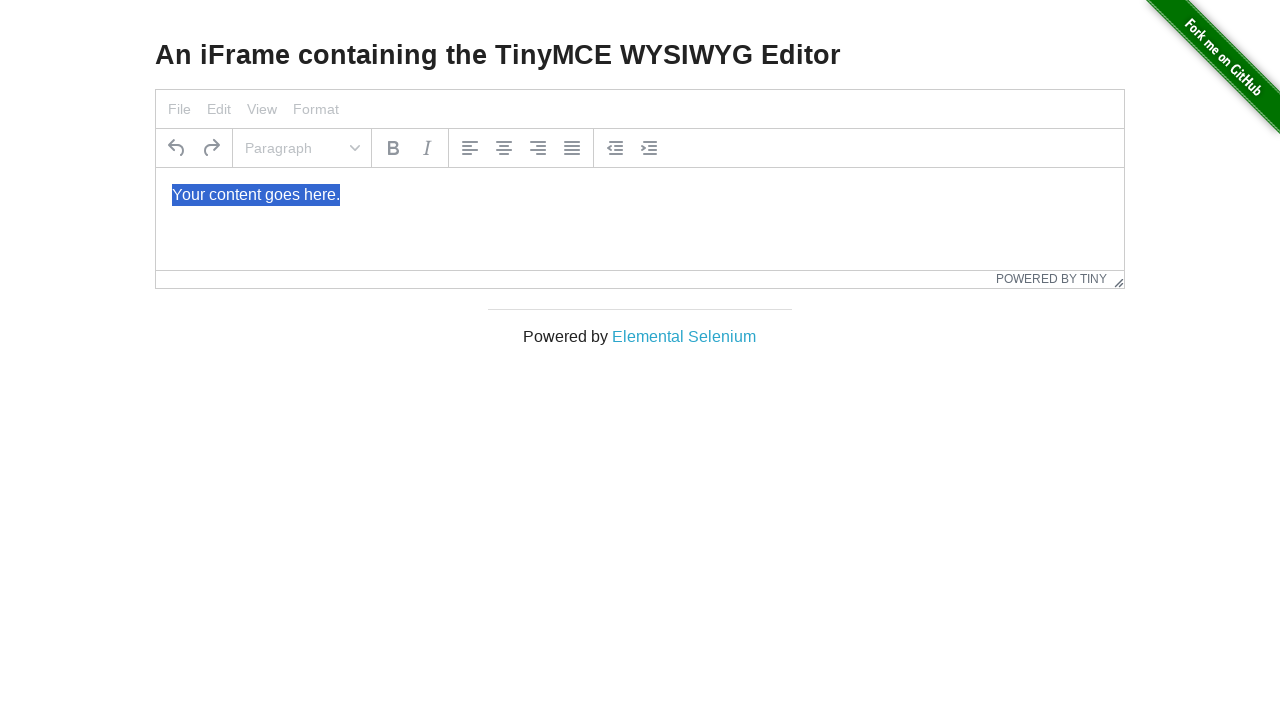

Typed 'Hola saludos desde el Bootcamp Tsoft' into the editor on iframe >> nth=0 >> internal:control=enter-frame >> #tinymce
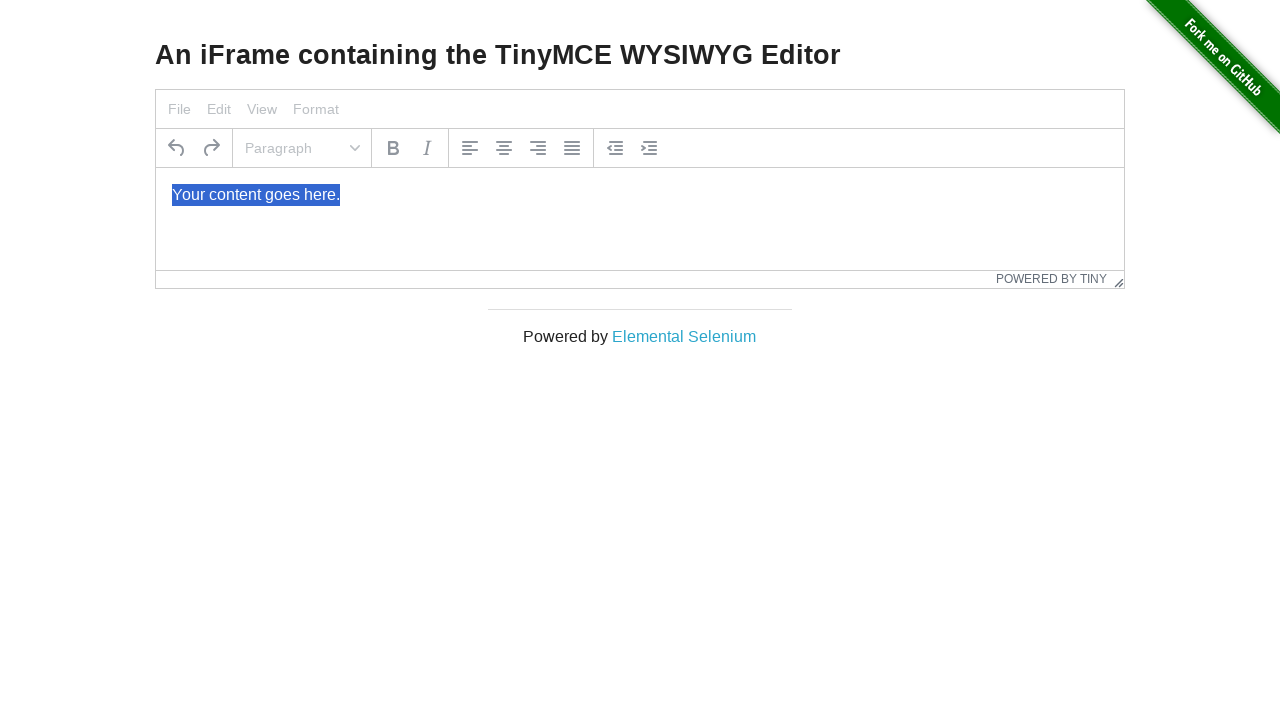

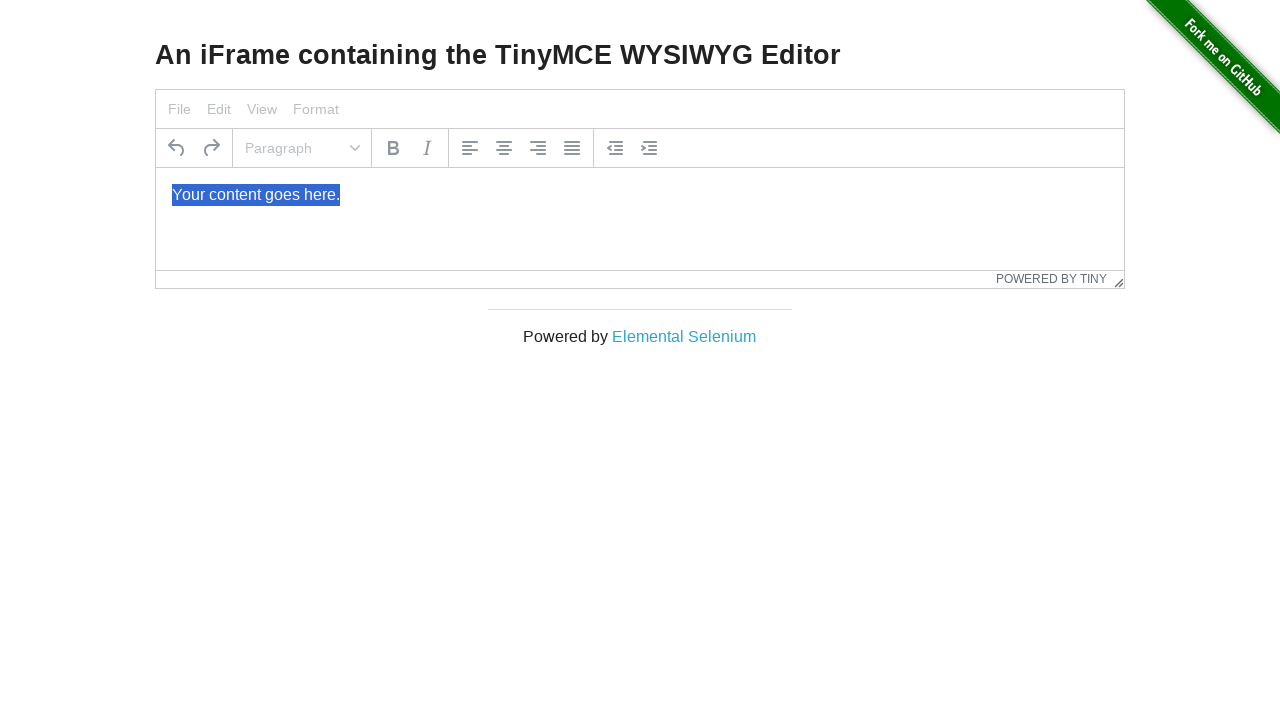